Tests handling random popup by checking if it's displayed and closing it if present

Starting URL: https://vnk.edu.vn/

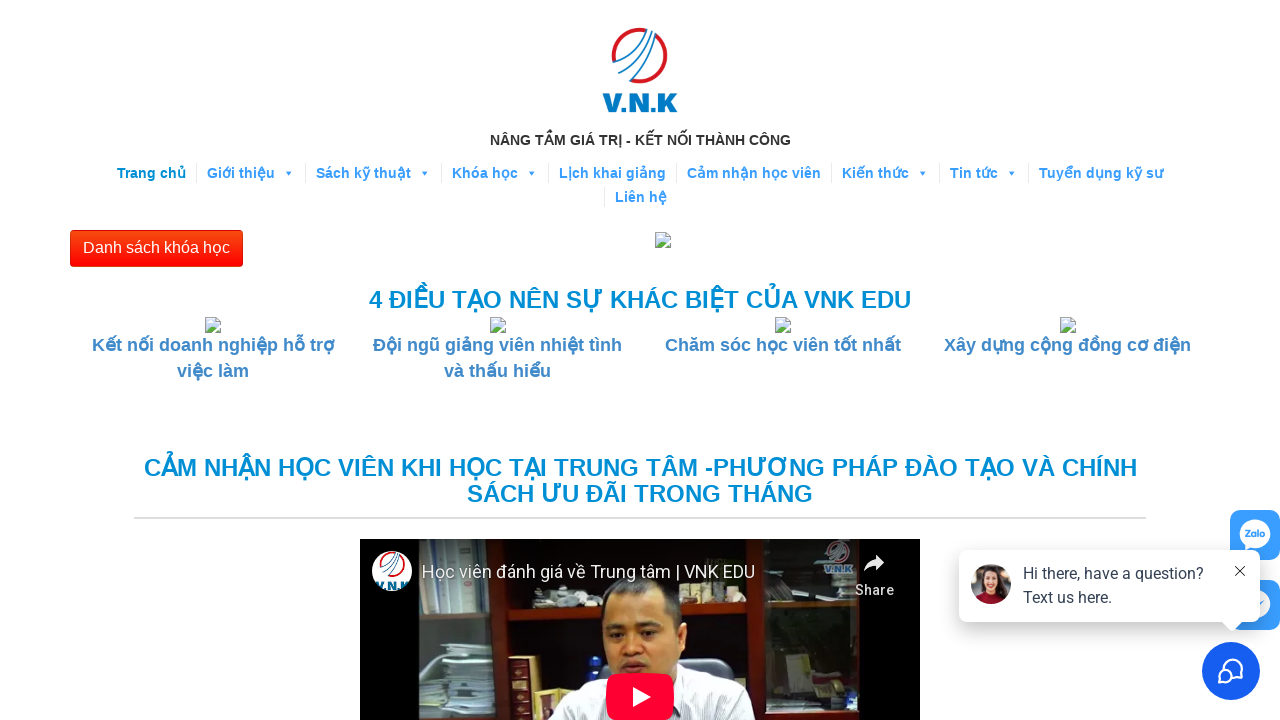

Checked if random popup is visible - no popup found
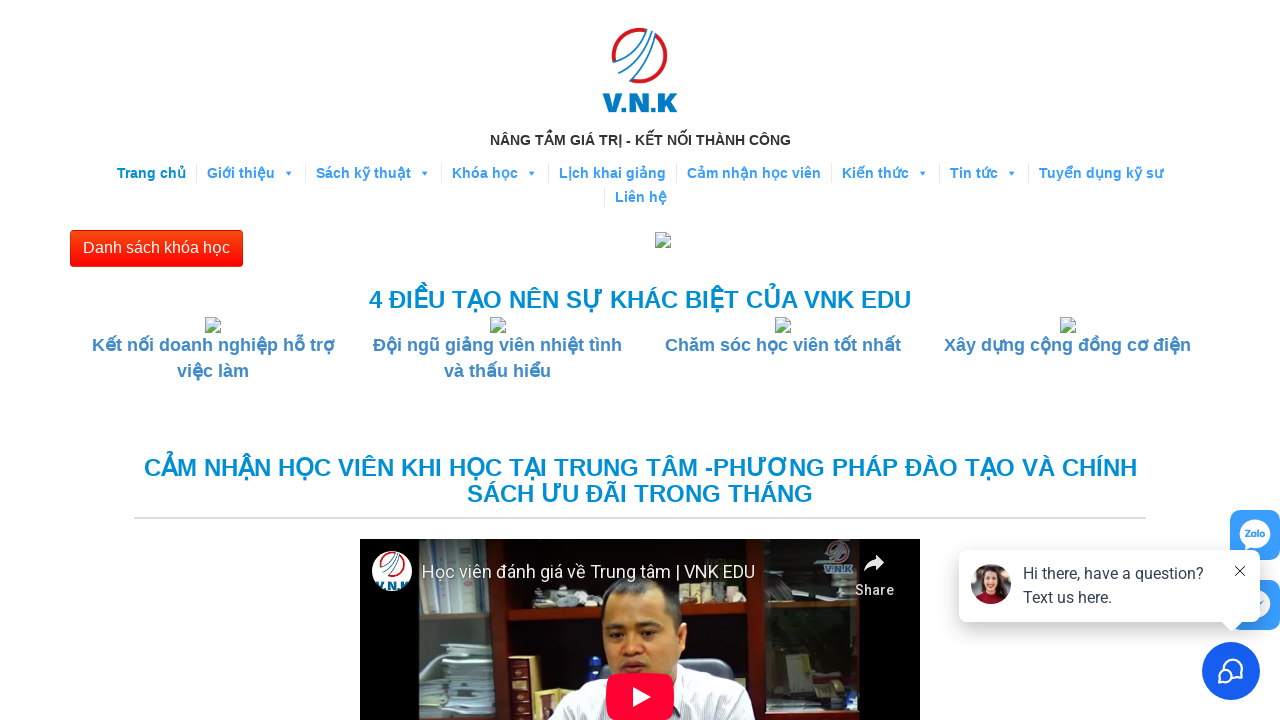

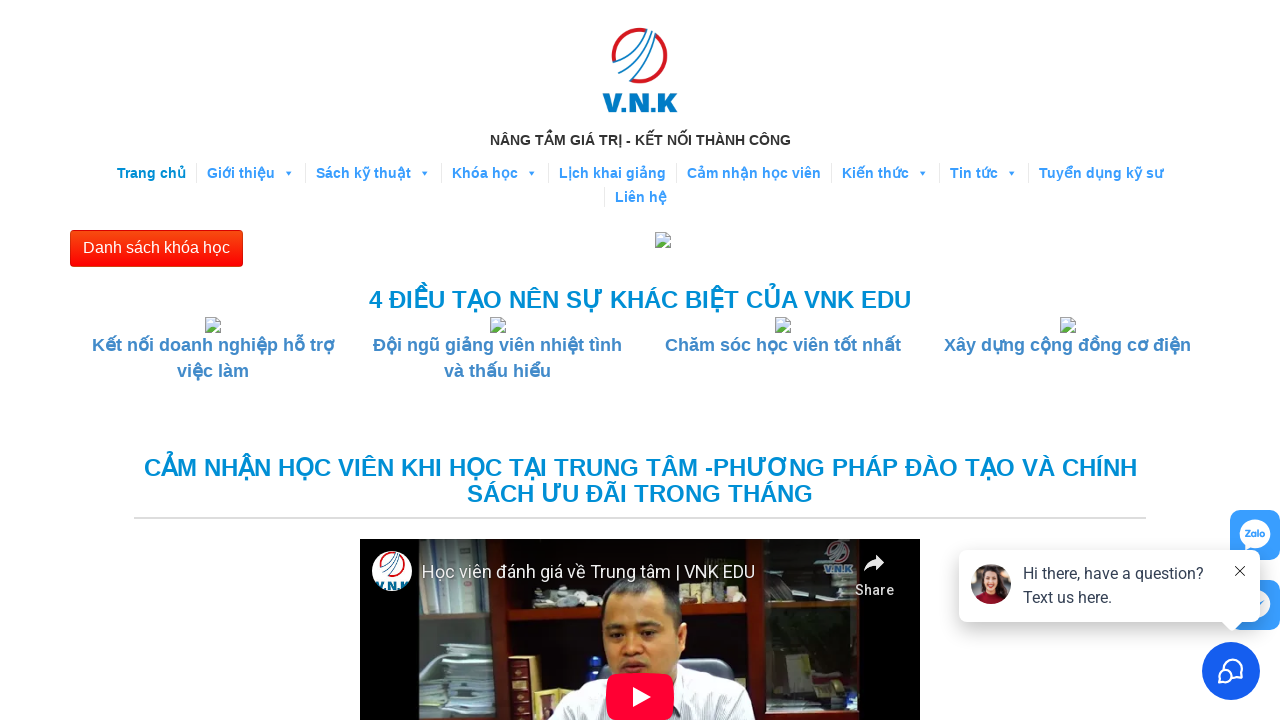